Tests iframe handling by navigating to a W3Schools HTML form example, switching to the result iframe, and filling in the first name field with a test value.

Starting URL: https://www.w3schools.com/html/tryit.asp?filename=tryhtml_form_submit

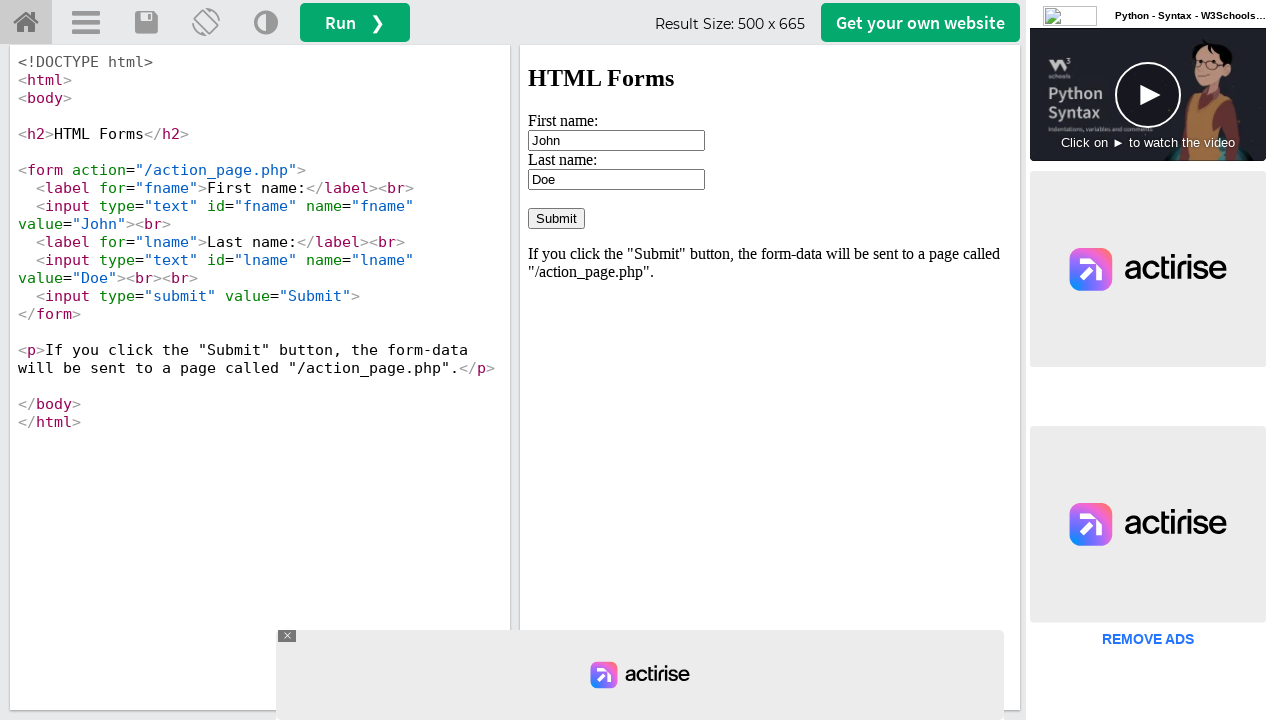

Located the iframeResult frame
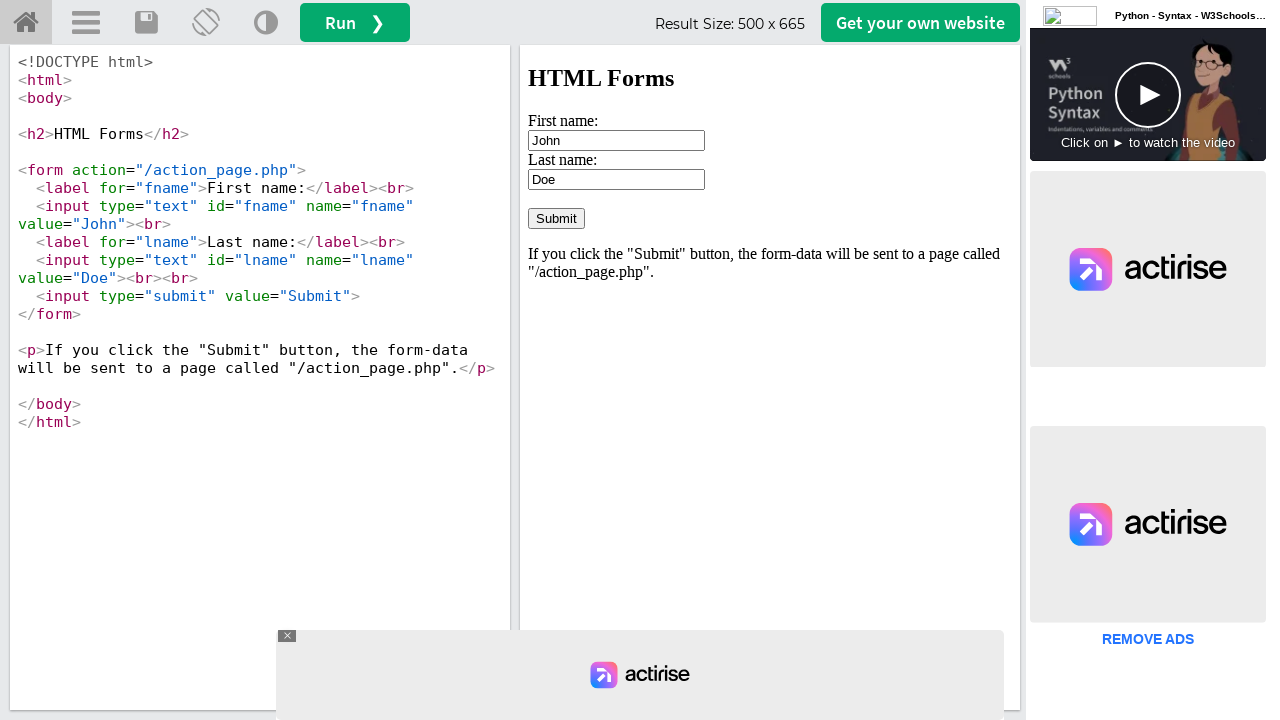

Filled first name field with 'Kiran' in iframe on #iframeResult >> internal:control=enter-frame >> #fname
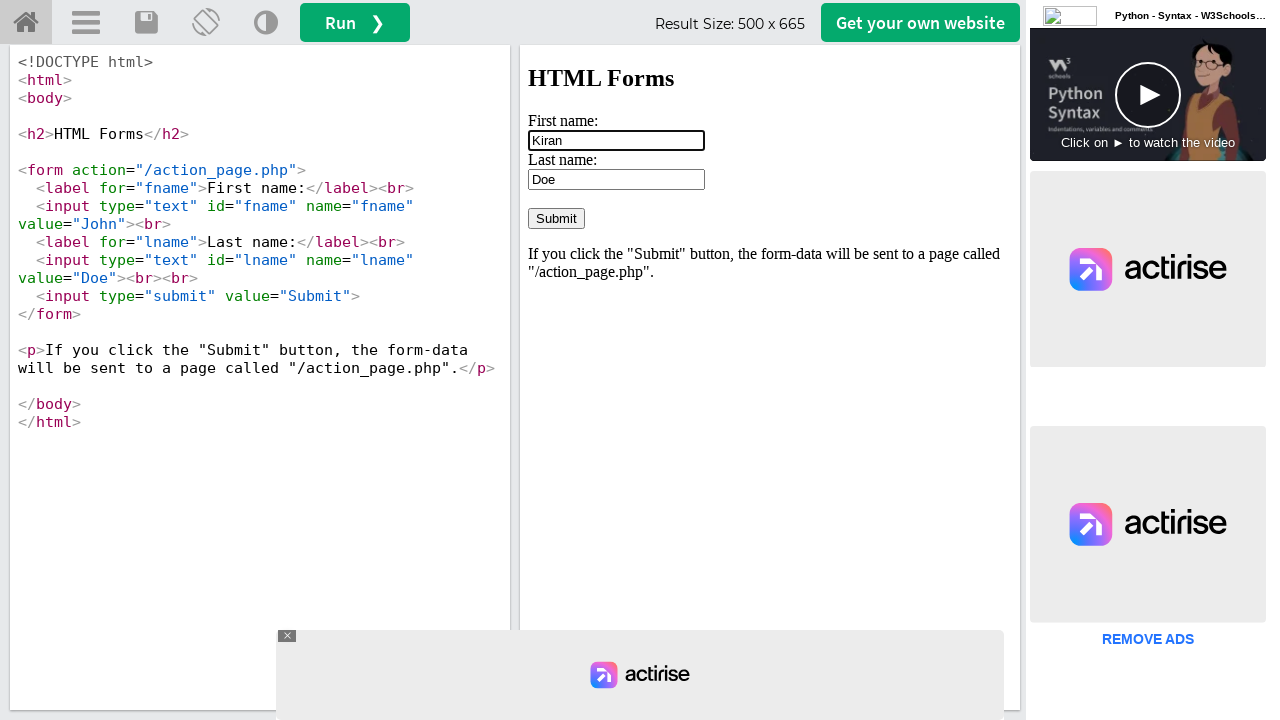

Waited 2000ms to observe the result
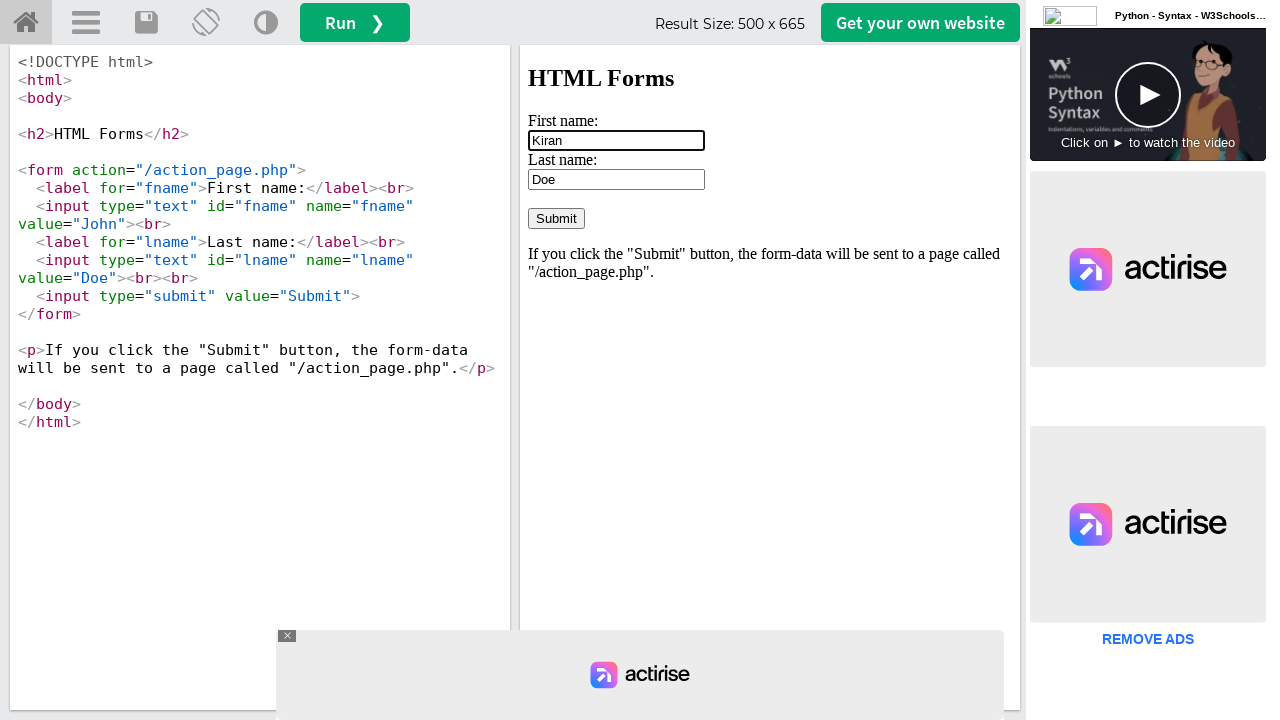

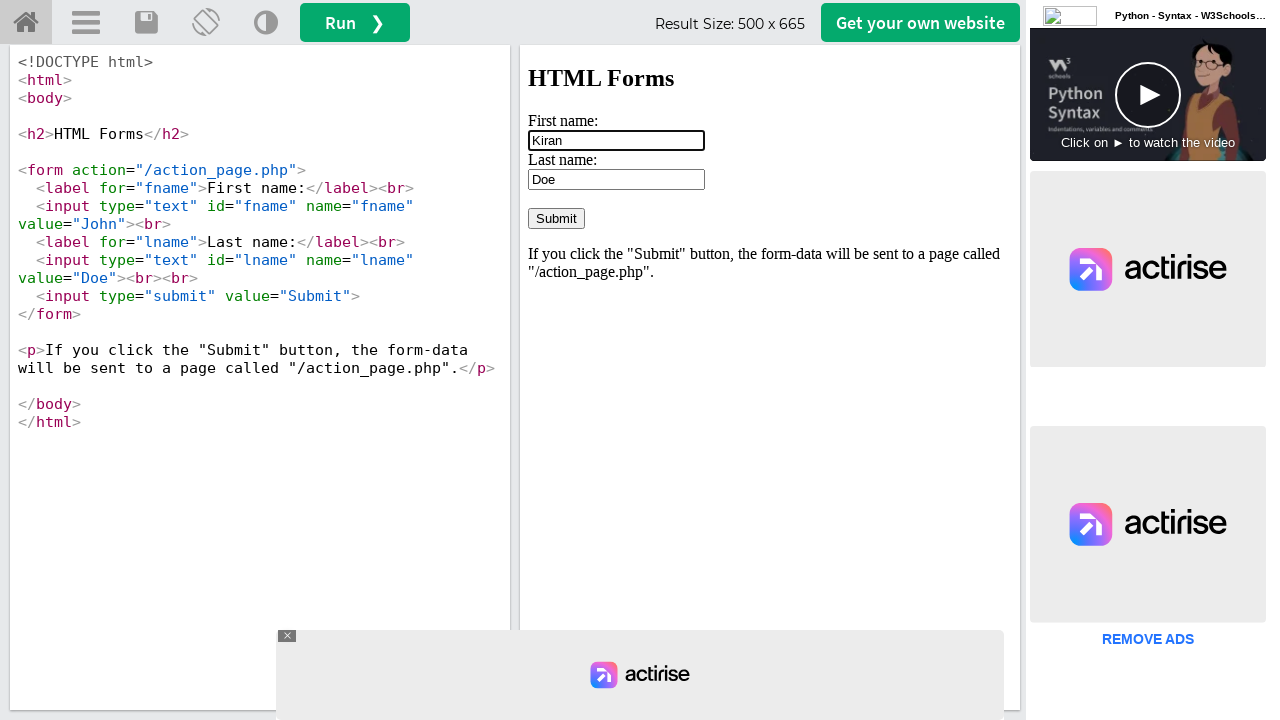